Tests Booking.com search functionality by entering a destination city, selecting check-in and check-out dates, clicking the search button, and loading more results by scrolling and clicking the "Load more results" button.

Starting URL: https://www.booking.com

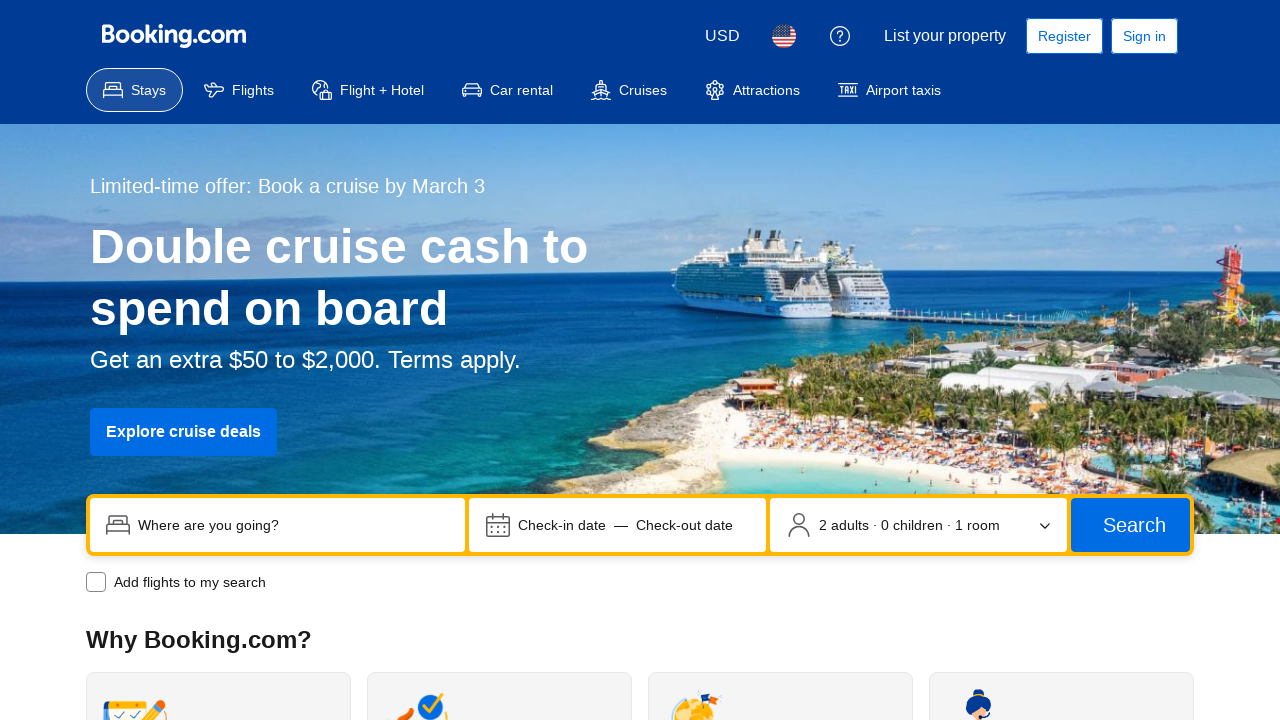

Scrolled down slightly to emulate human behavior
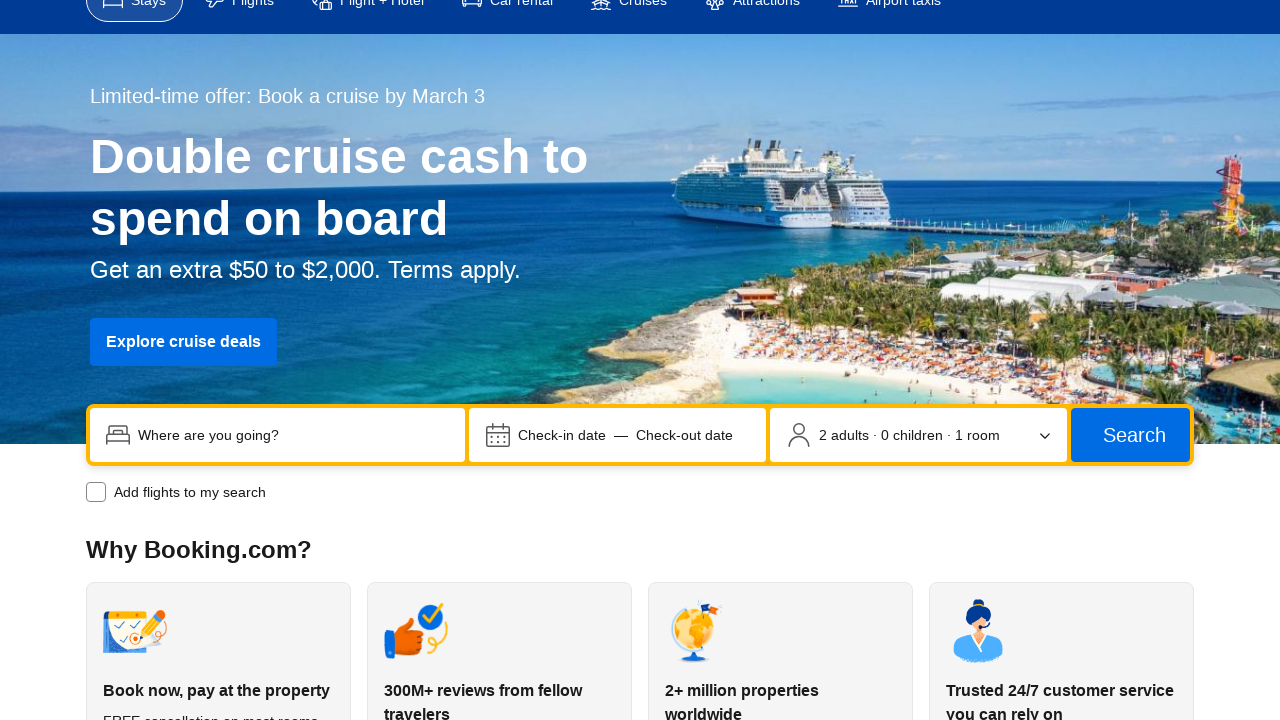

Waited 1500ms after initial scroll
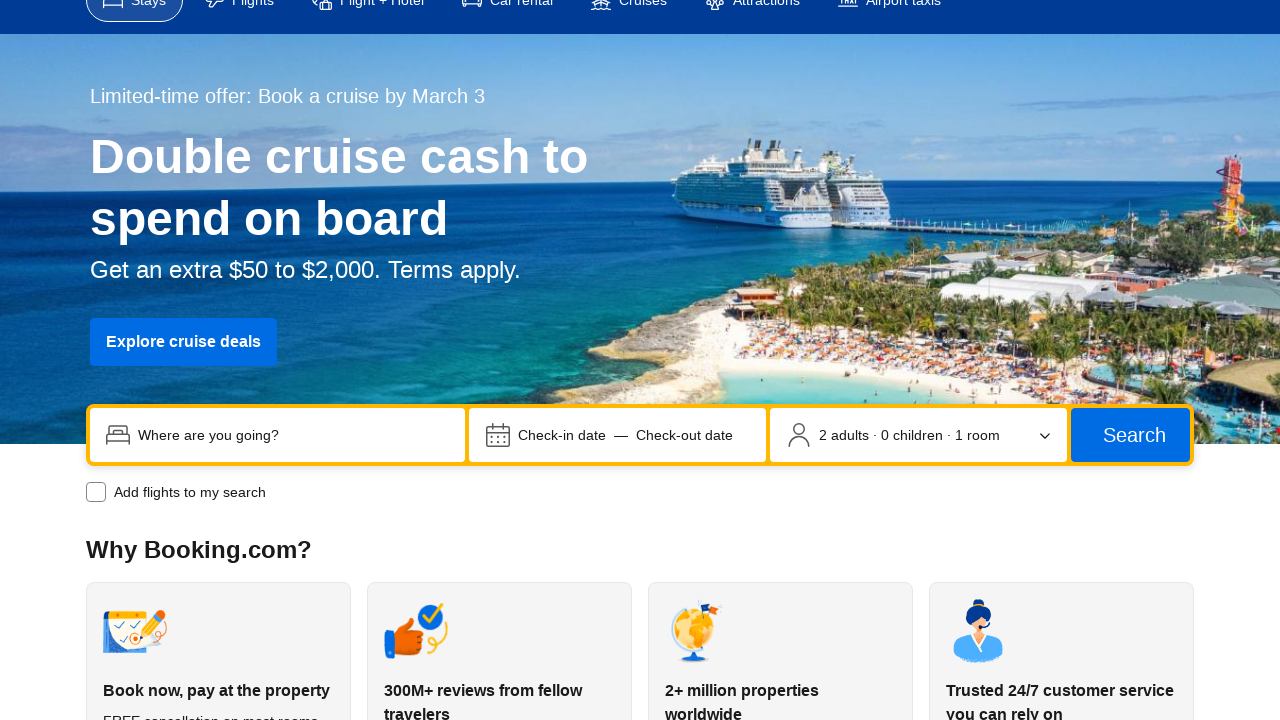

Entered 'Barcelona' as destination city on input[name='ss']
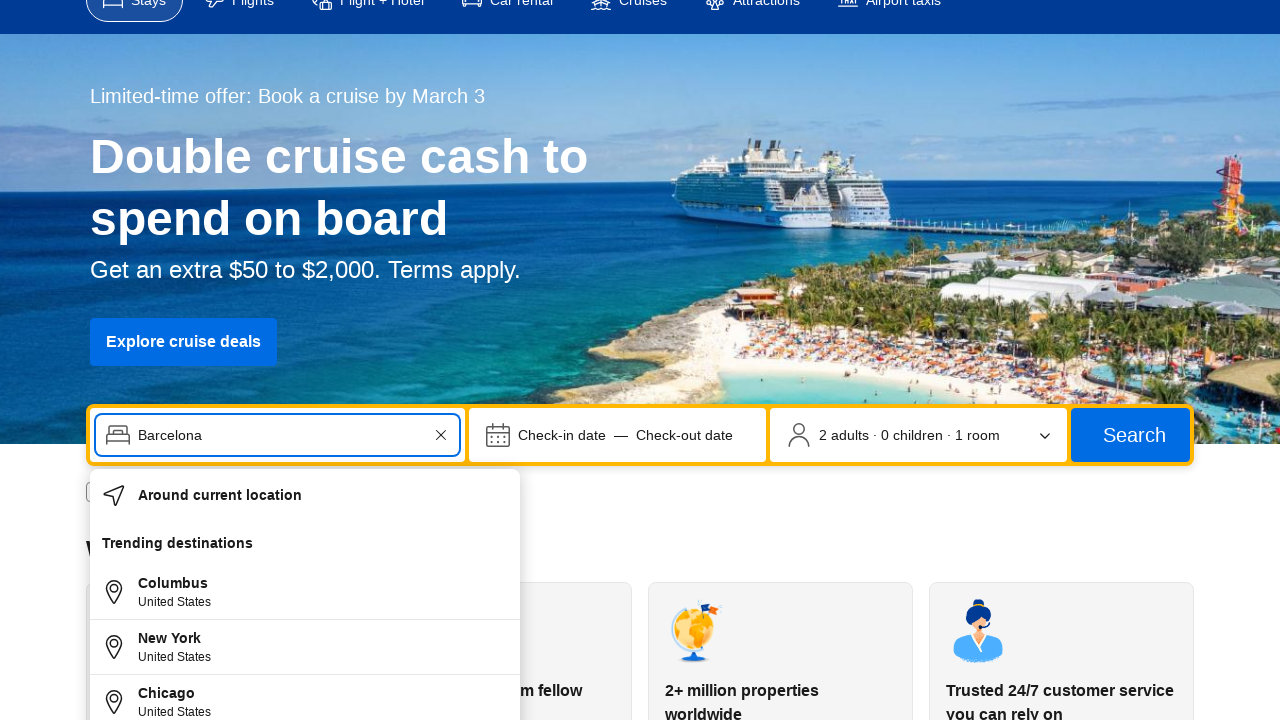

Waited 1500ms after entering destination
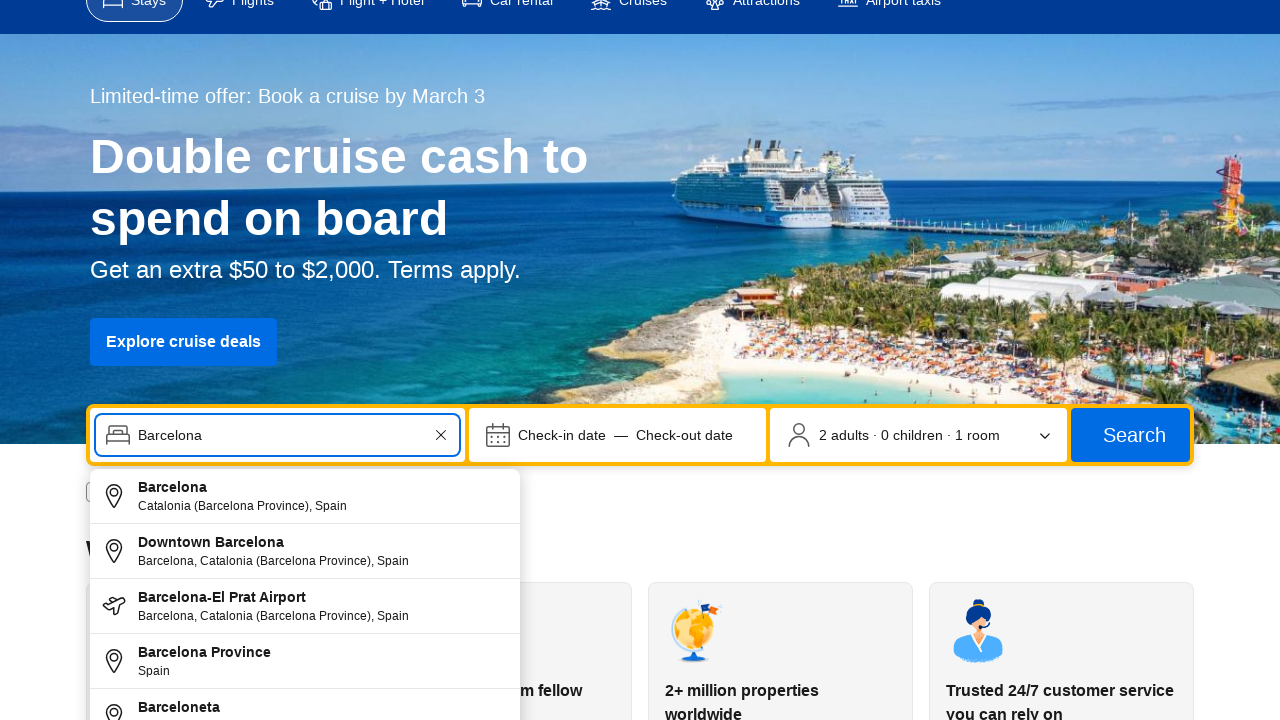

Clicked on date selector to open calendar at (618, 435) on [data-testid='searchbox-dates-container']
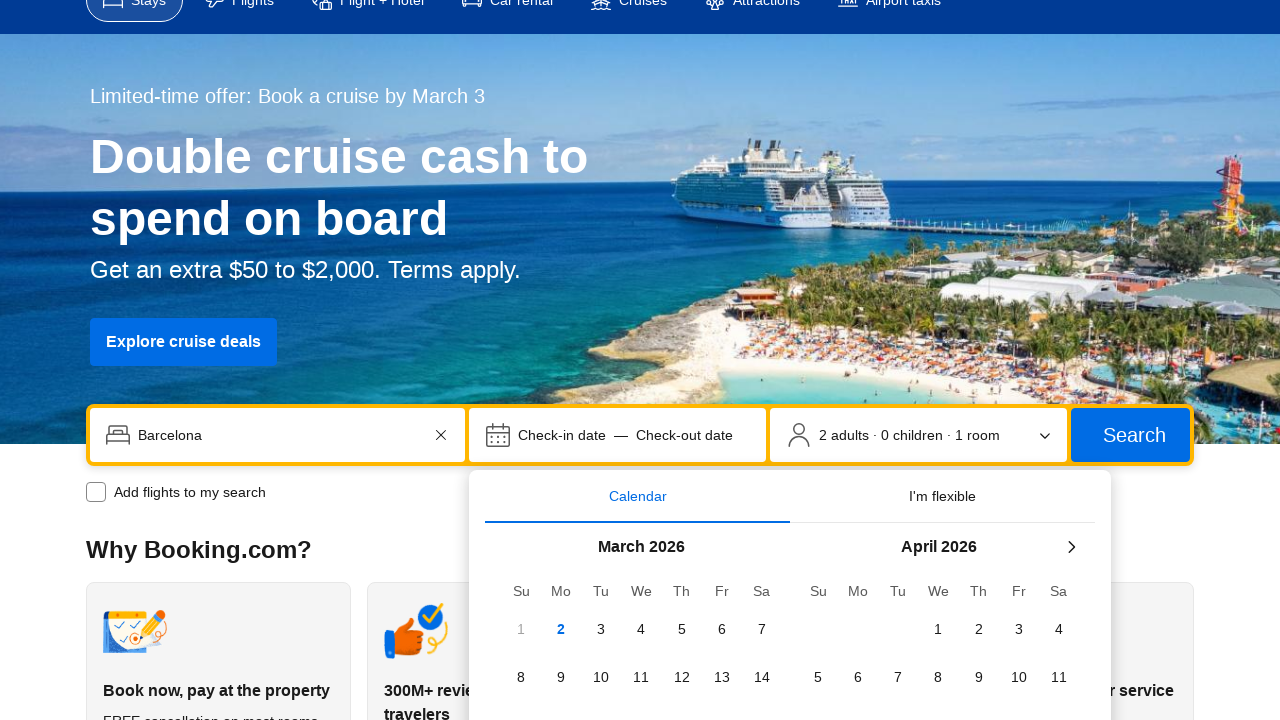

Waited 1500ms for date selector to open
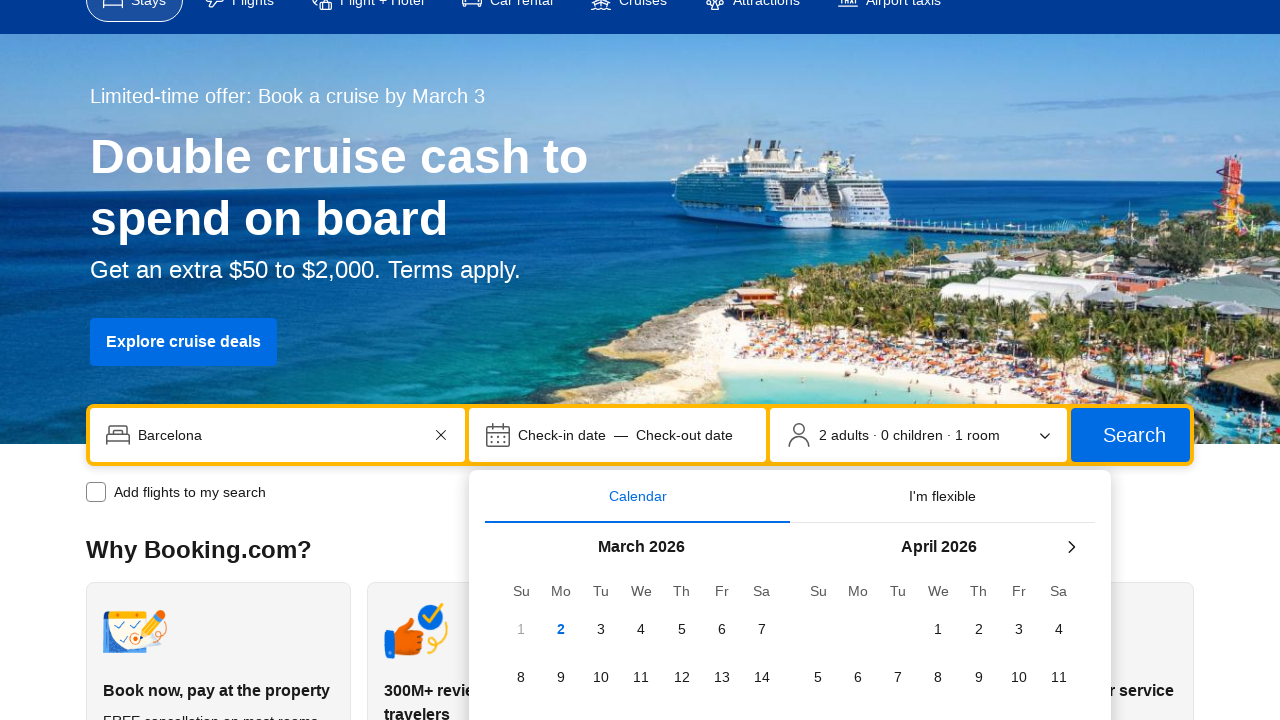

Selected check-in date: 2026-03-03 at (601, 629) on span[data-date='2026-03-03']
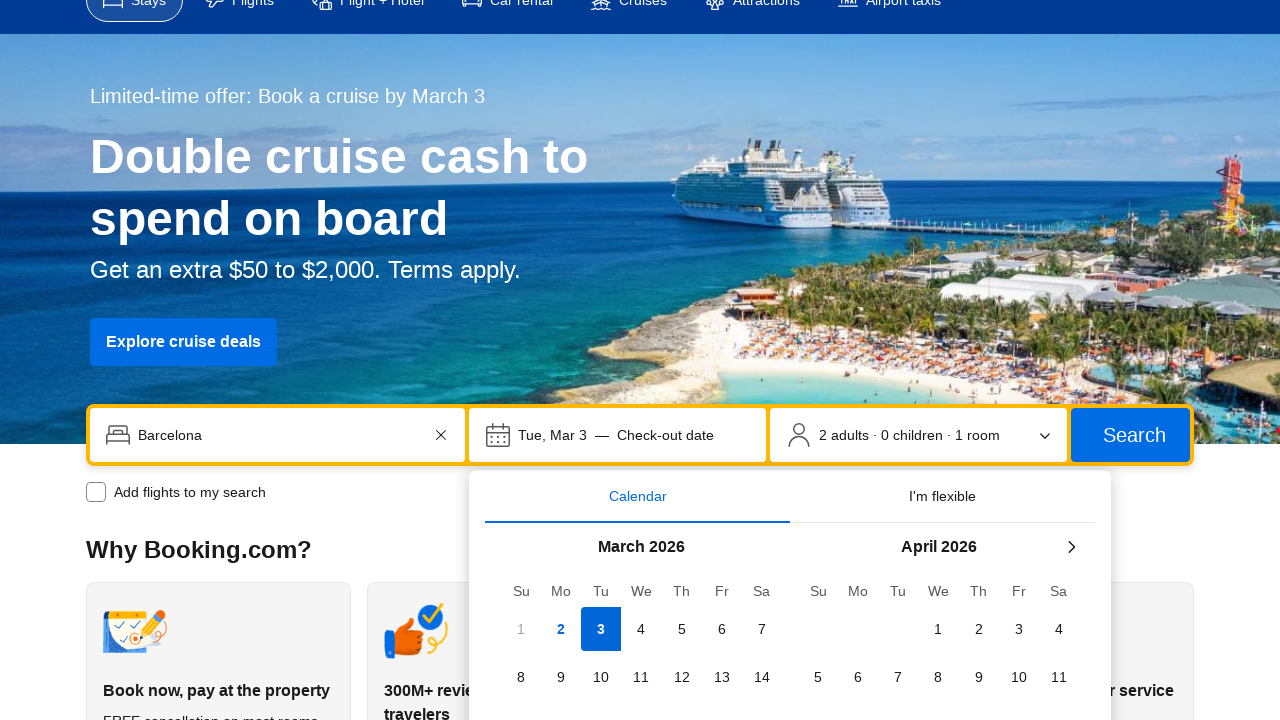

Waited 500ms after selecting check-in date
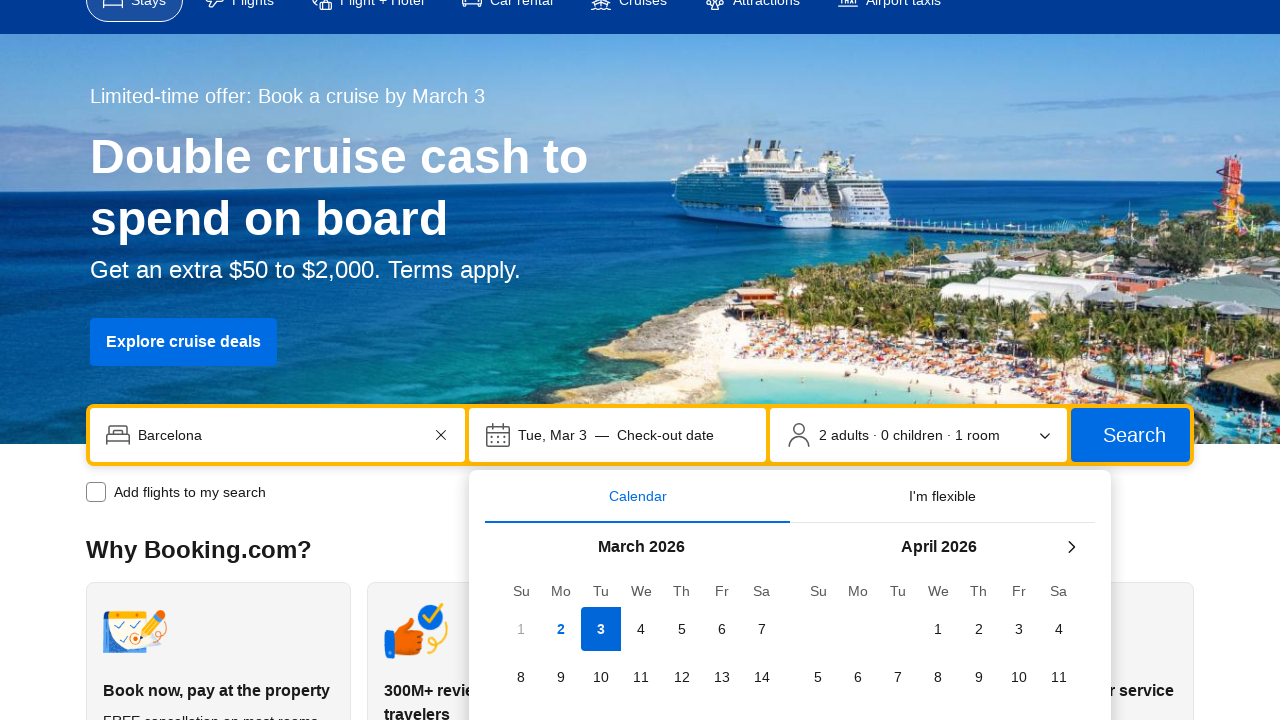

Selected check-out date: 2026-03-04 at (641, 629) on span[data-date='2026-03-04']
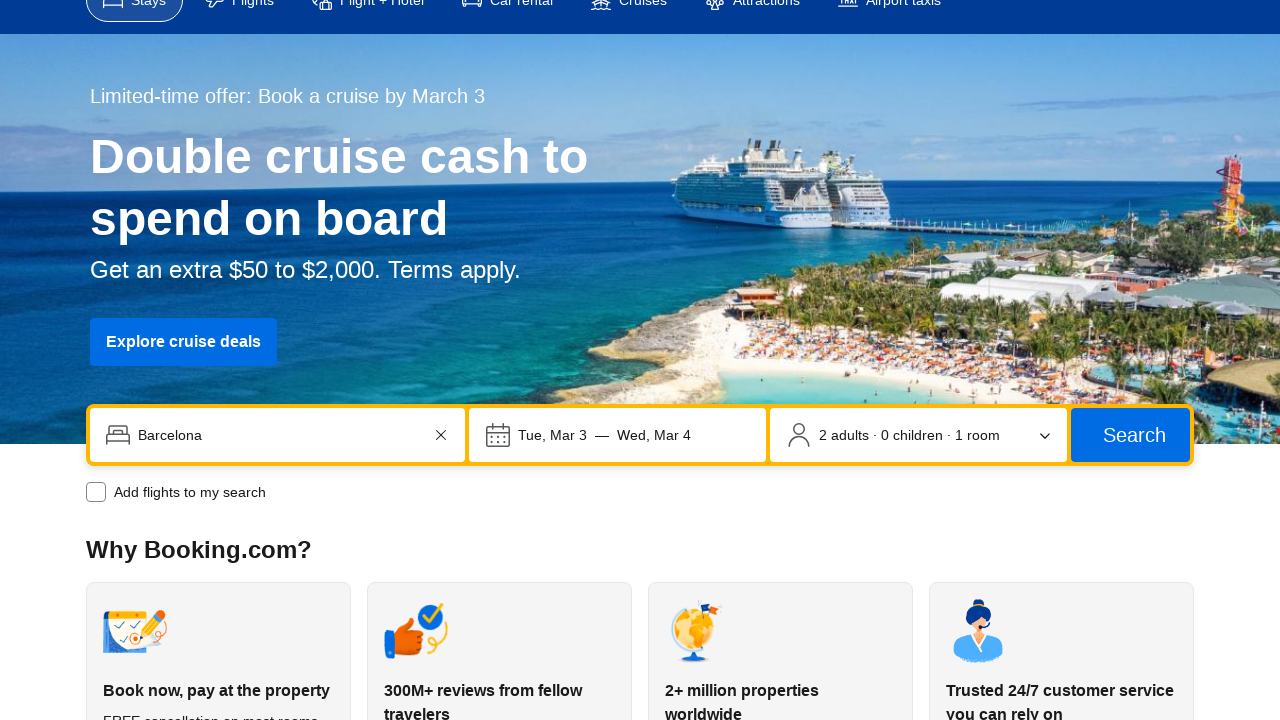

Waited 1500ms after selecting check-out date
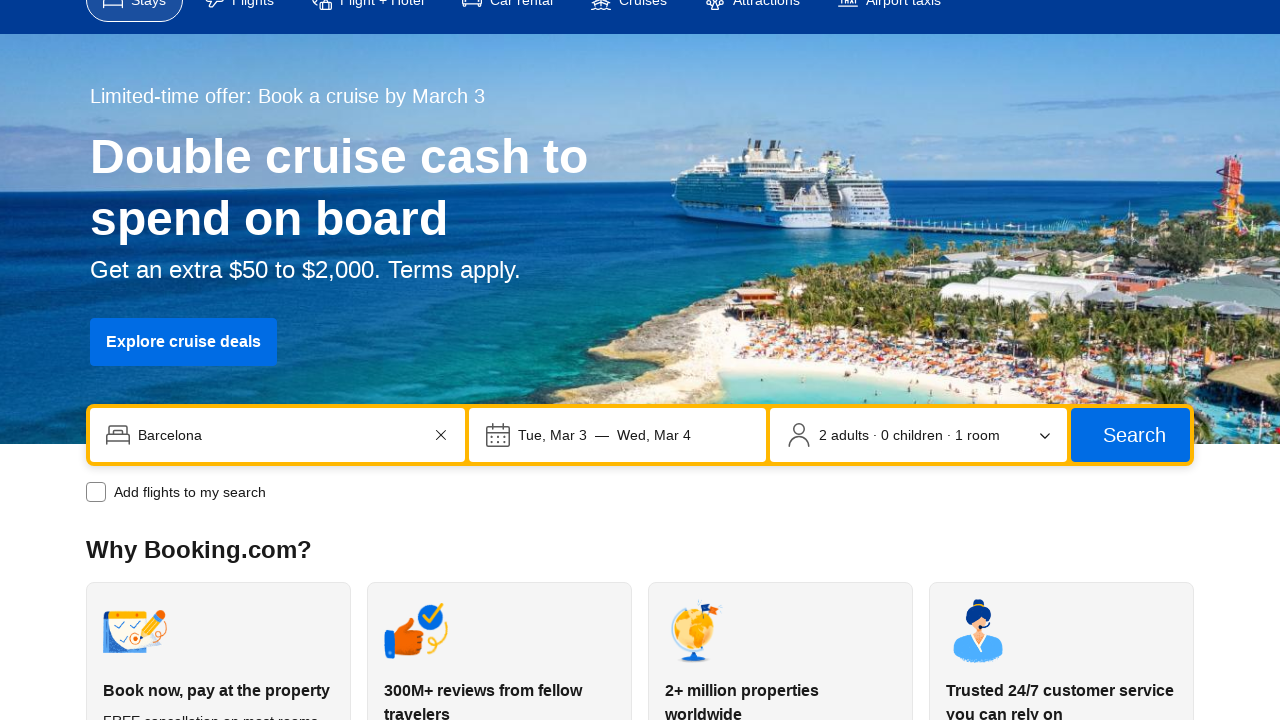

Clicked search button to initiate search at (1130, 435) on button[type='submit']
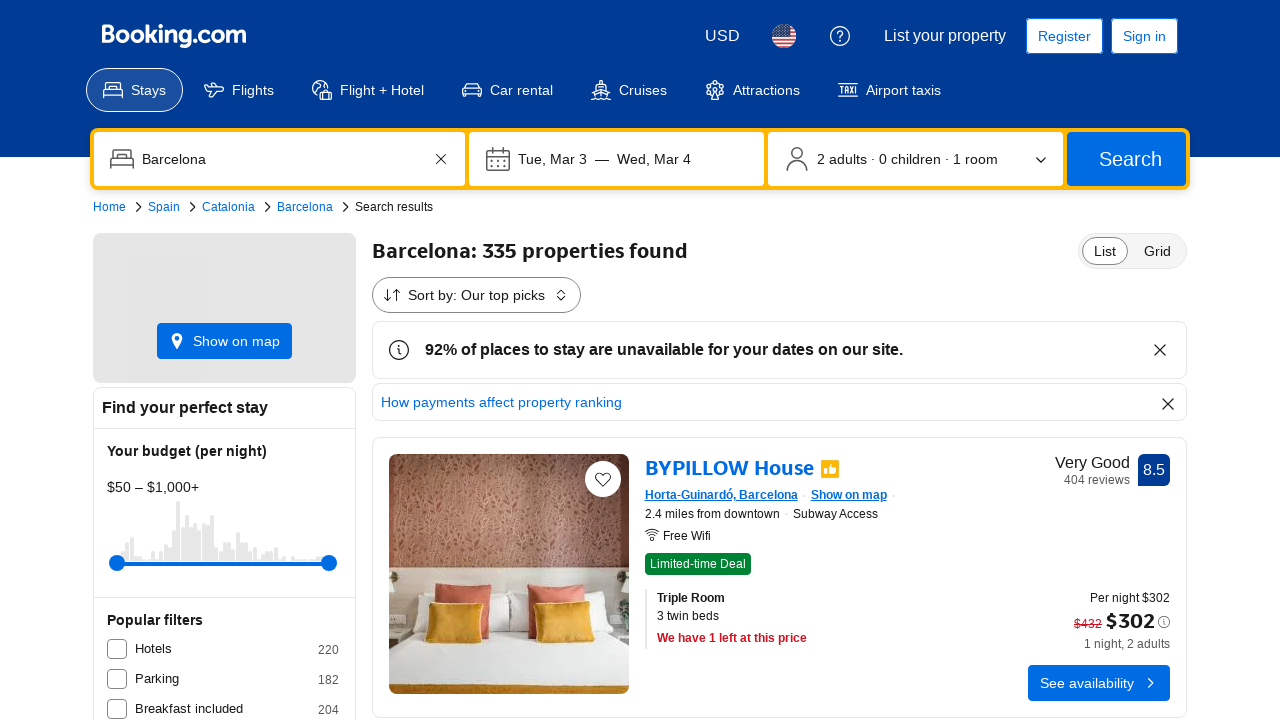

Waited 5000ms for search results to load
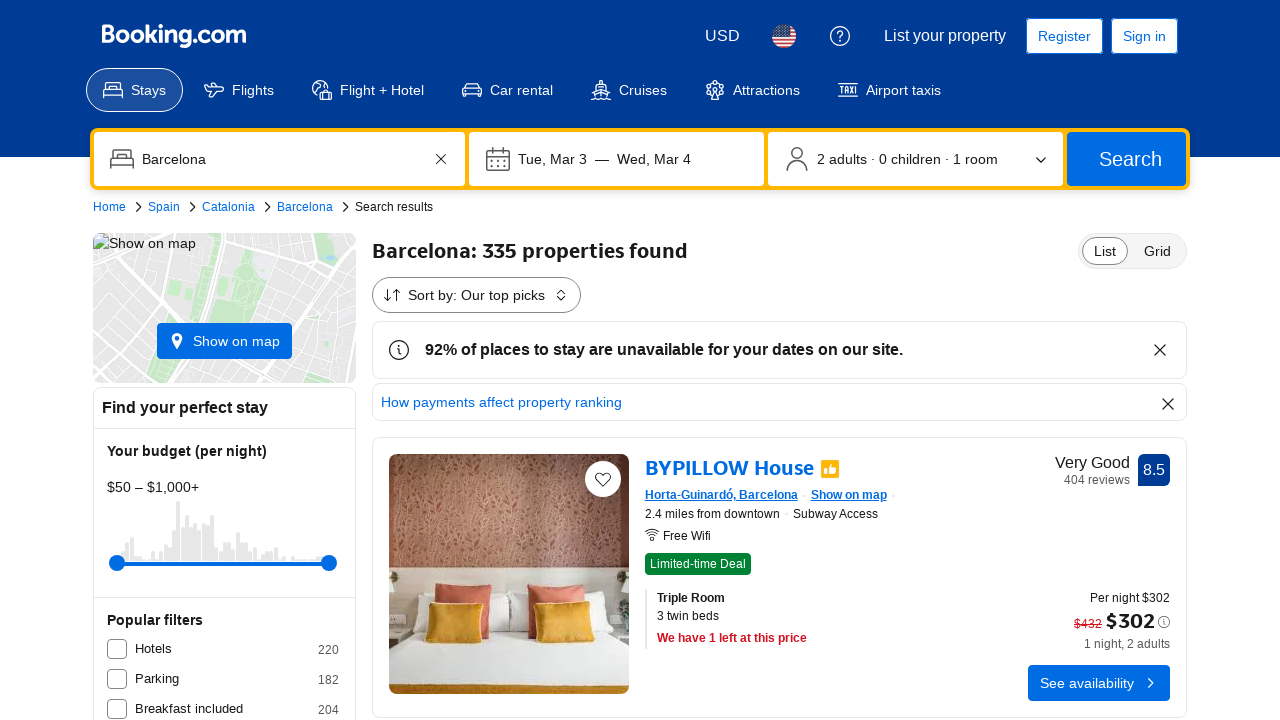

Search results container loaded successfully
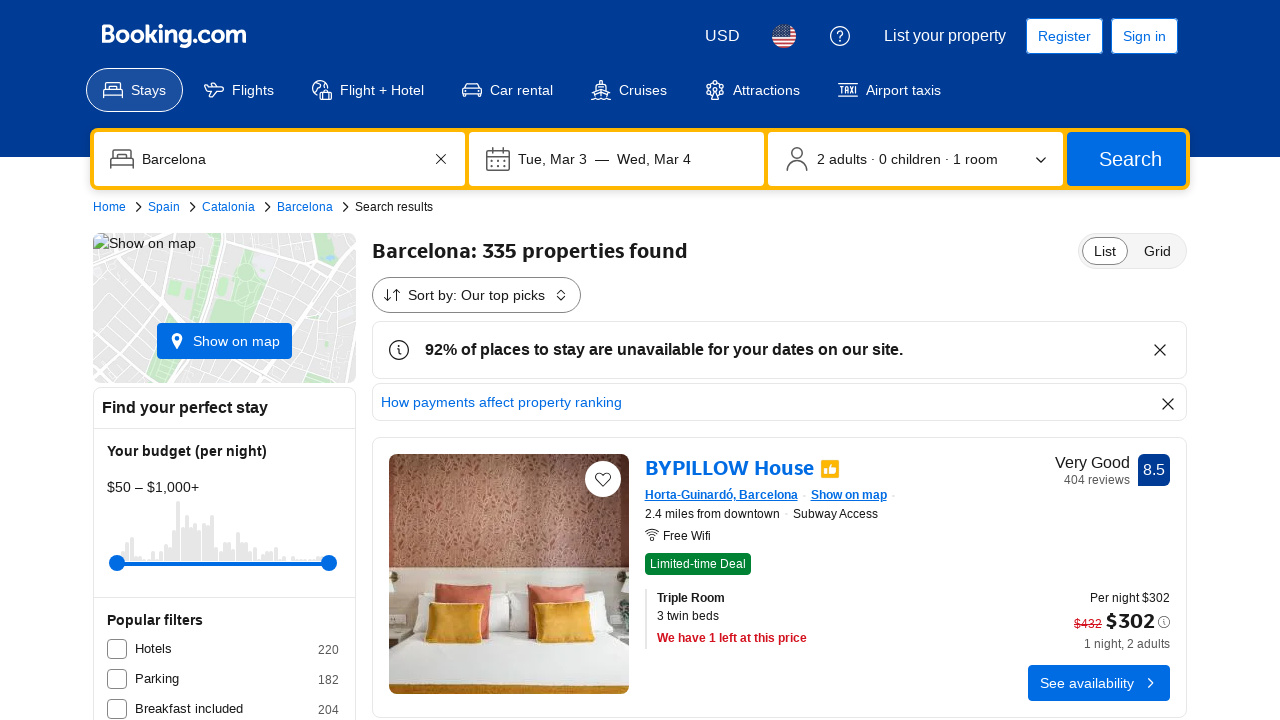

Scrolled down to bottom of page to trigger loading more results
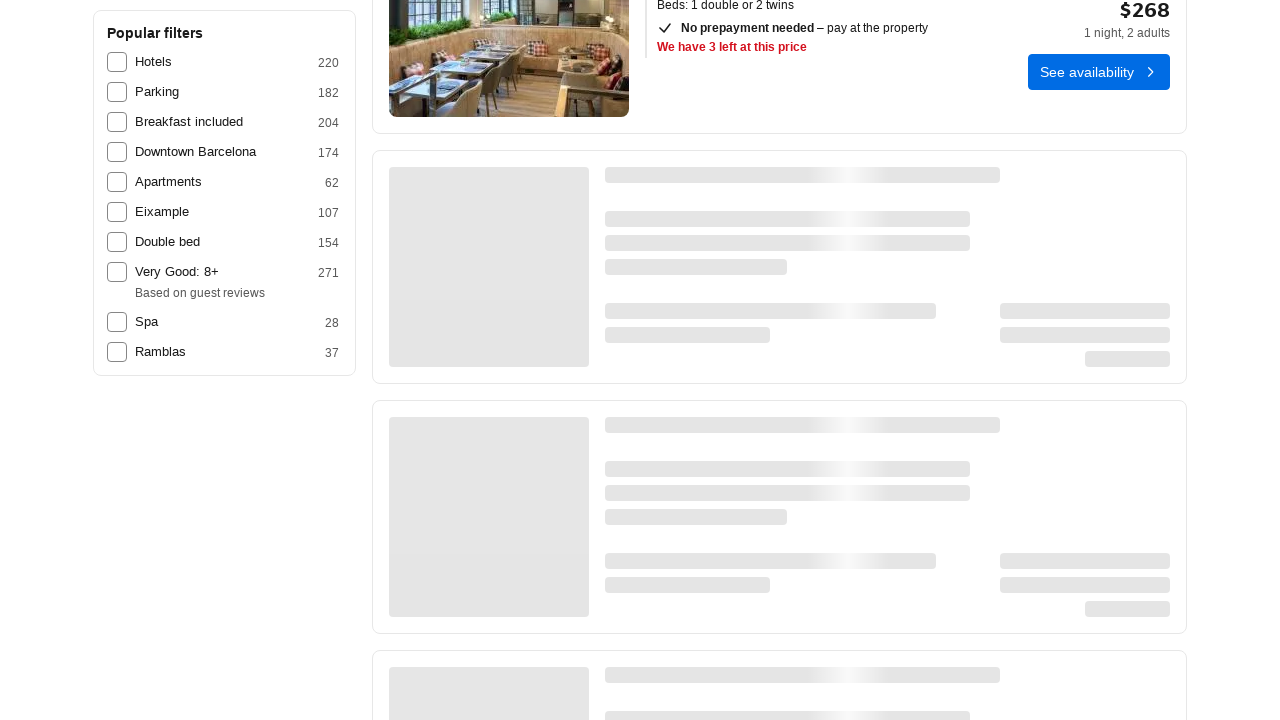

Waited 3000ms after scrolling to bottom
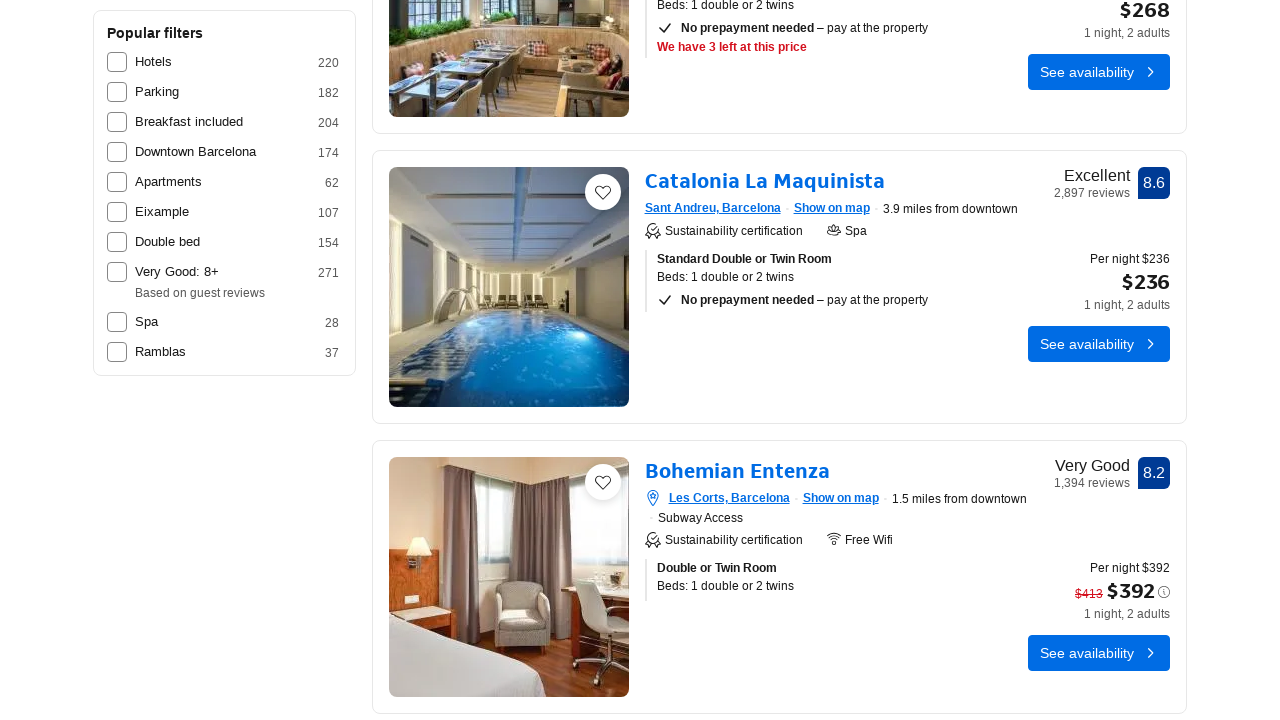

Performed final scroll to ensure all content is loaded
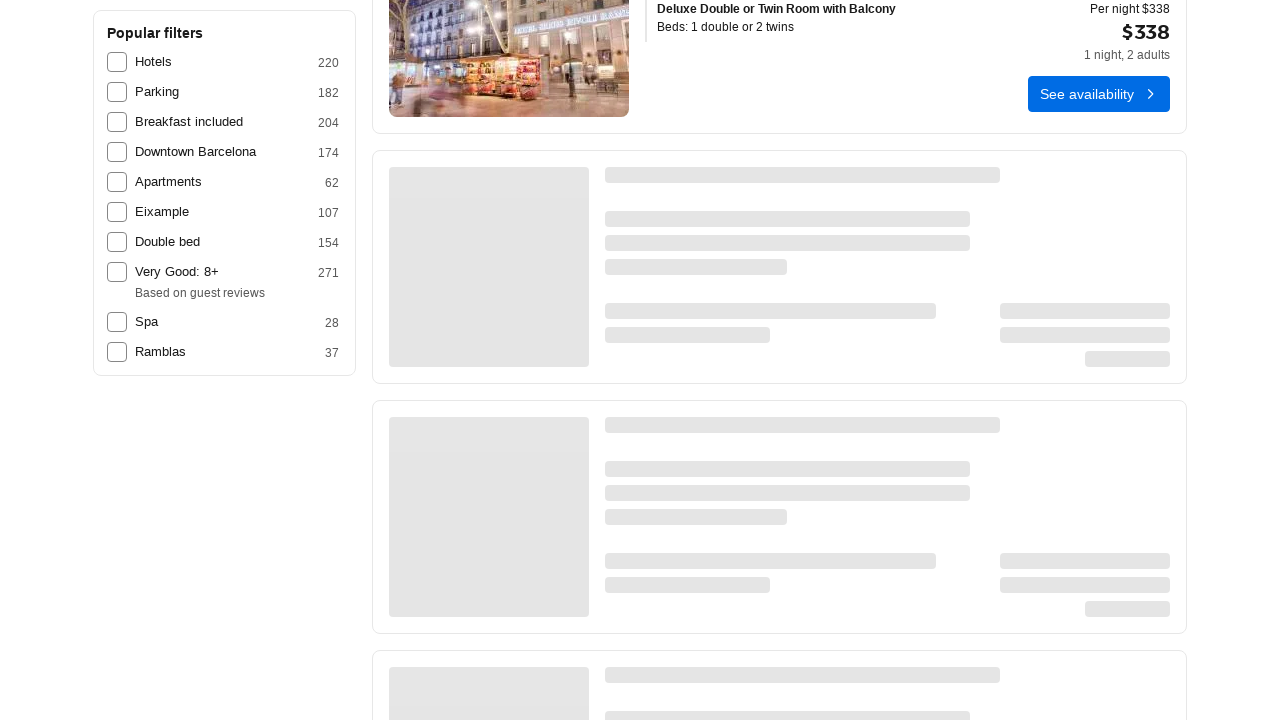

Waited 2000ms after final scroll
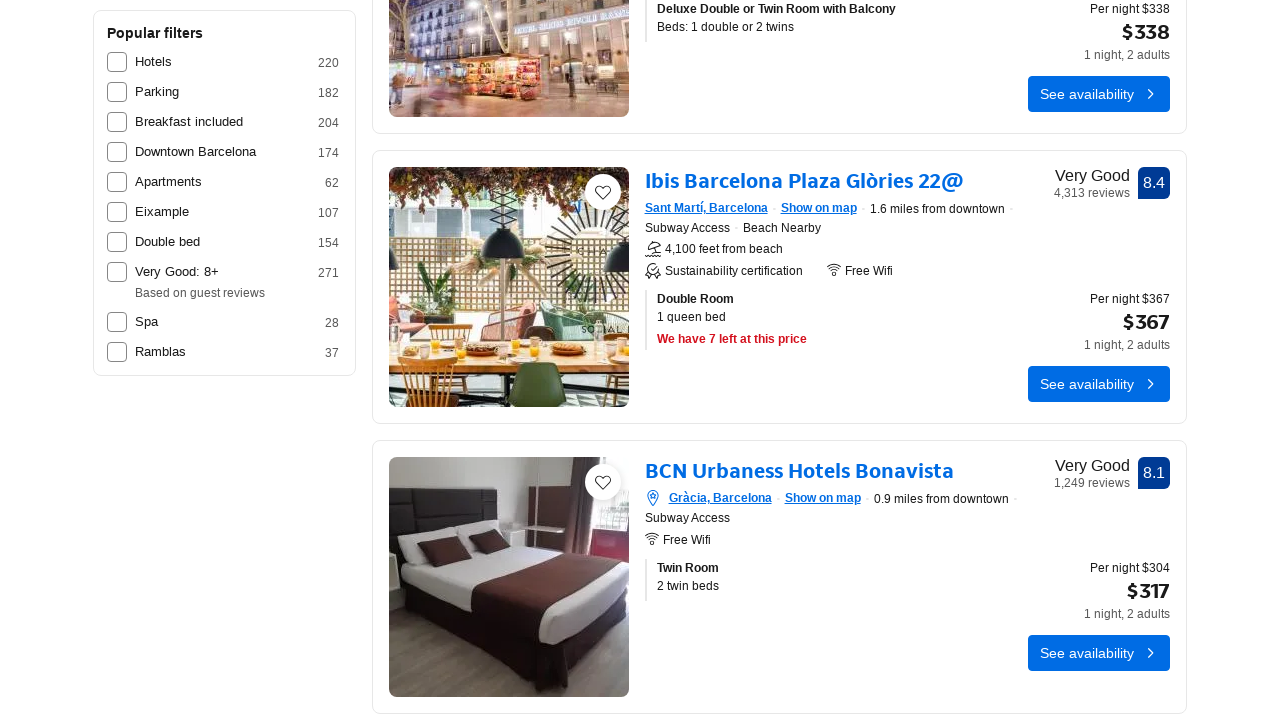

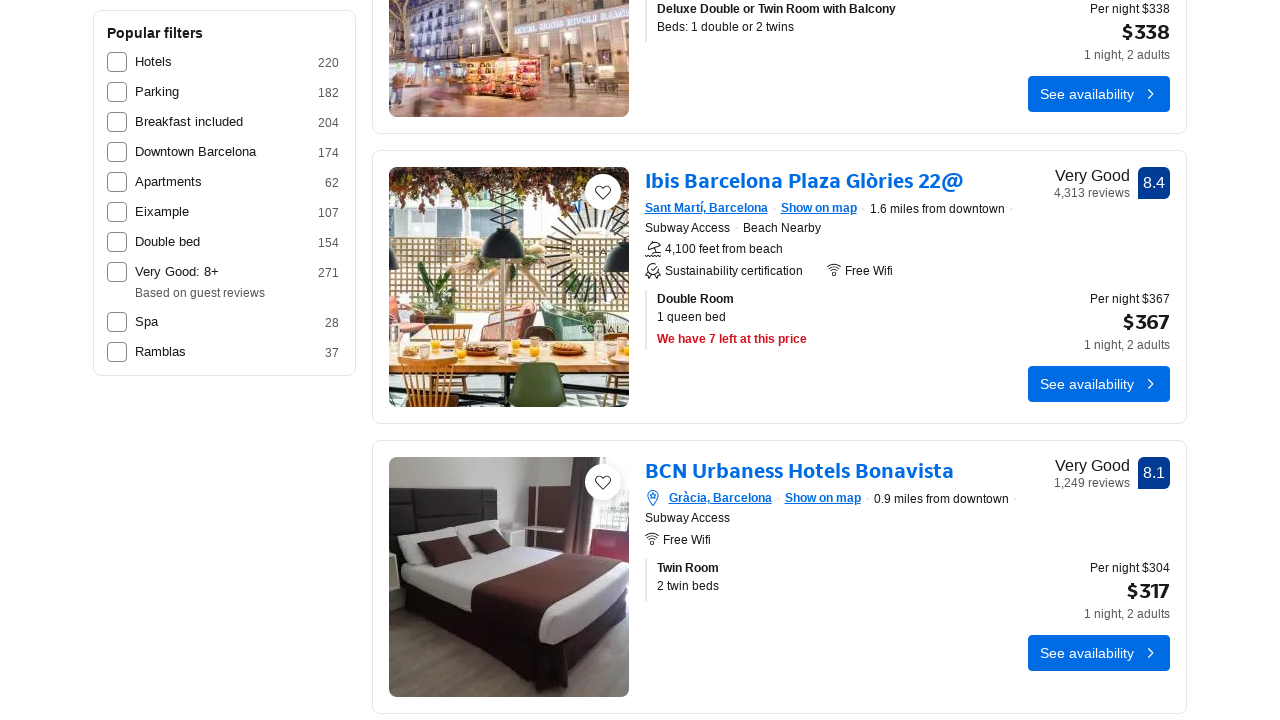